Tests that edits are cancelled when pressing Escape

Starting URL: https://demo.playwright.dev/todomvc

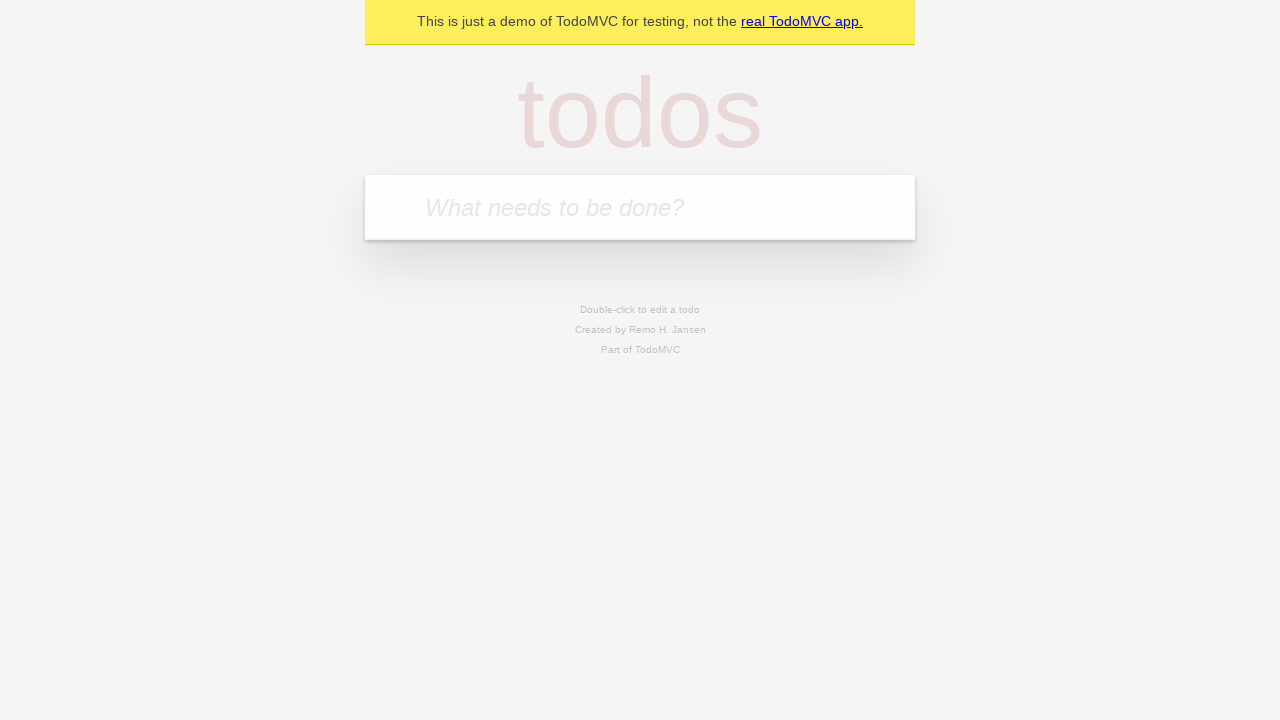

Filled new todo field with 'buy some cheese' on .new-todo
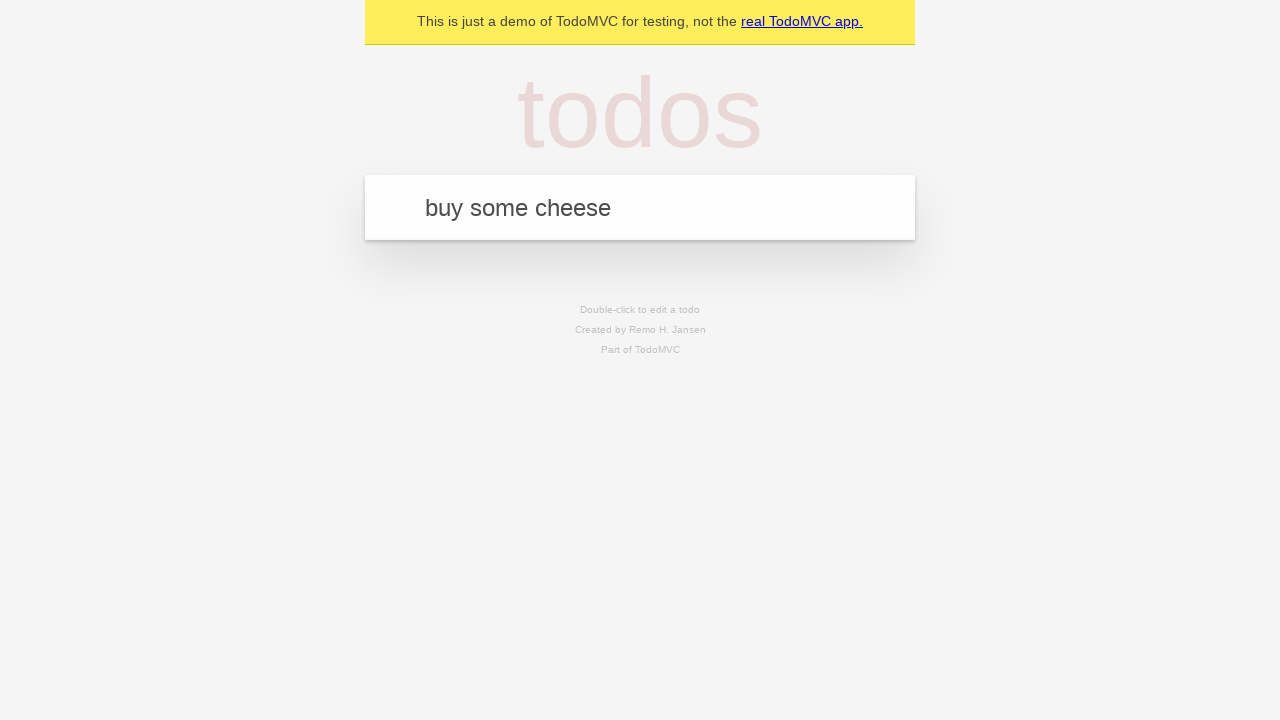

Pressed Enter to create first todo on .new-todo
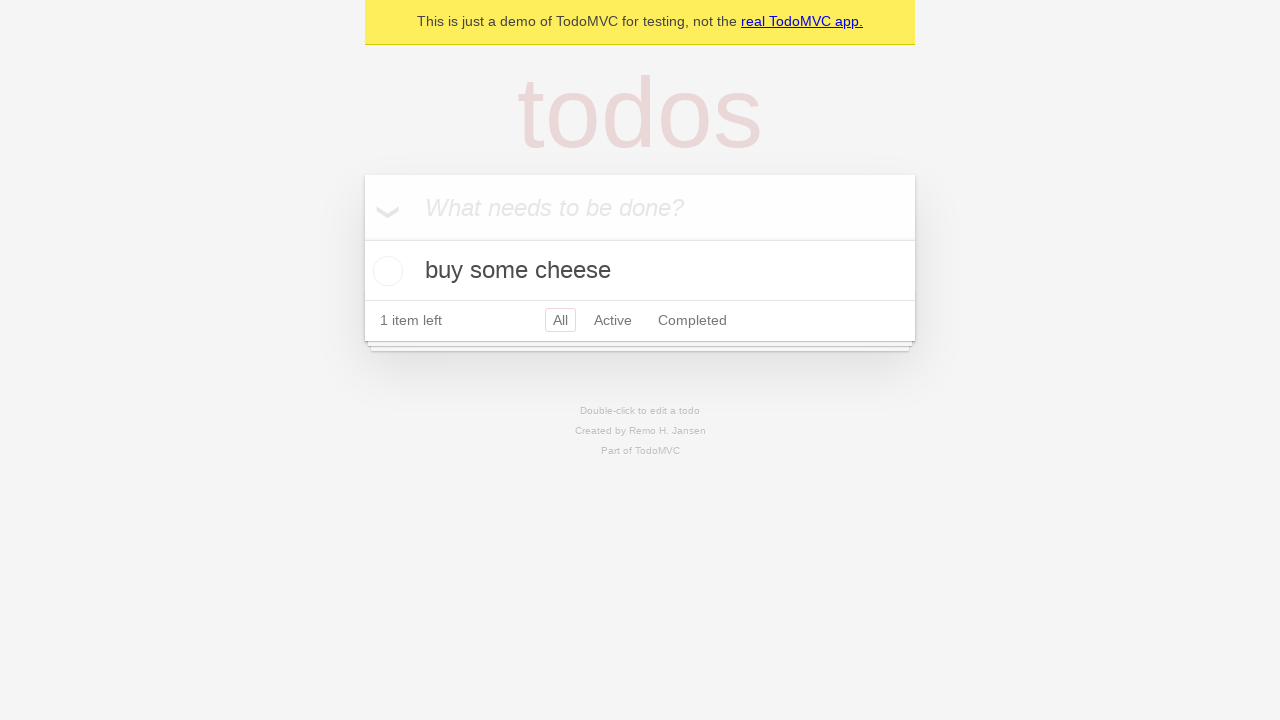

Filled new todo field with 'feed the cat' on .new-todo
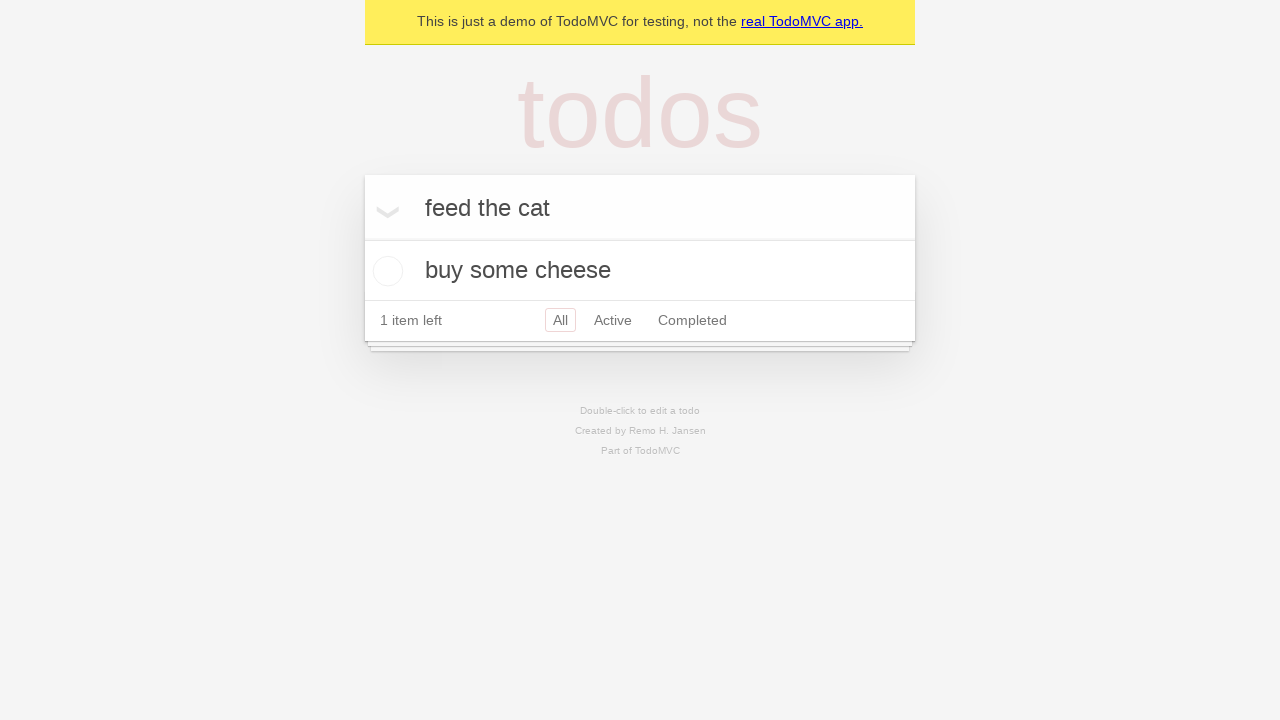

Pressed Enter to create second todo on .new-todo
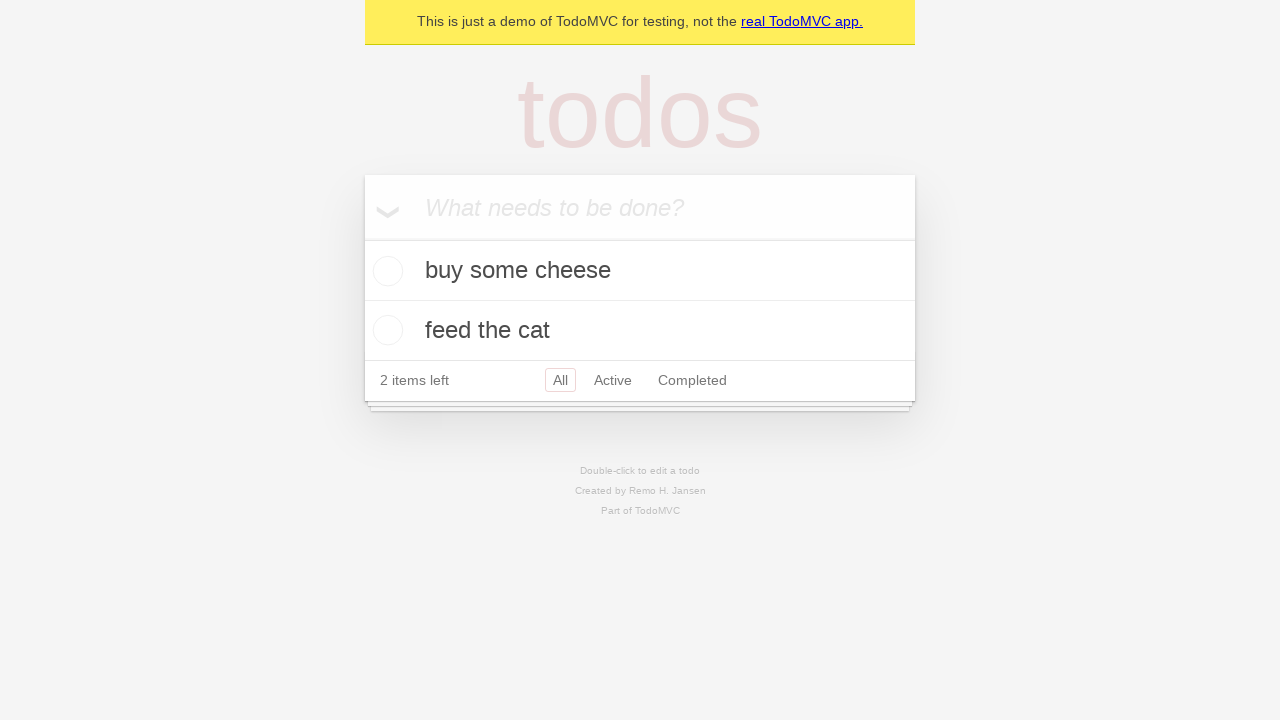

Filled new todo field with 'book a doctors appointment' on .new-todo
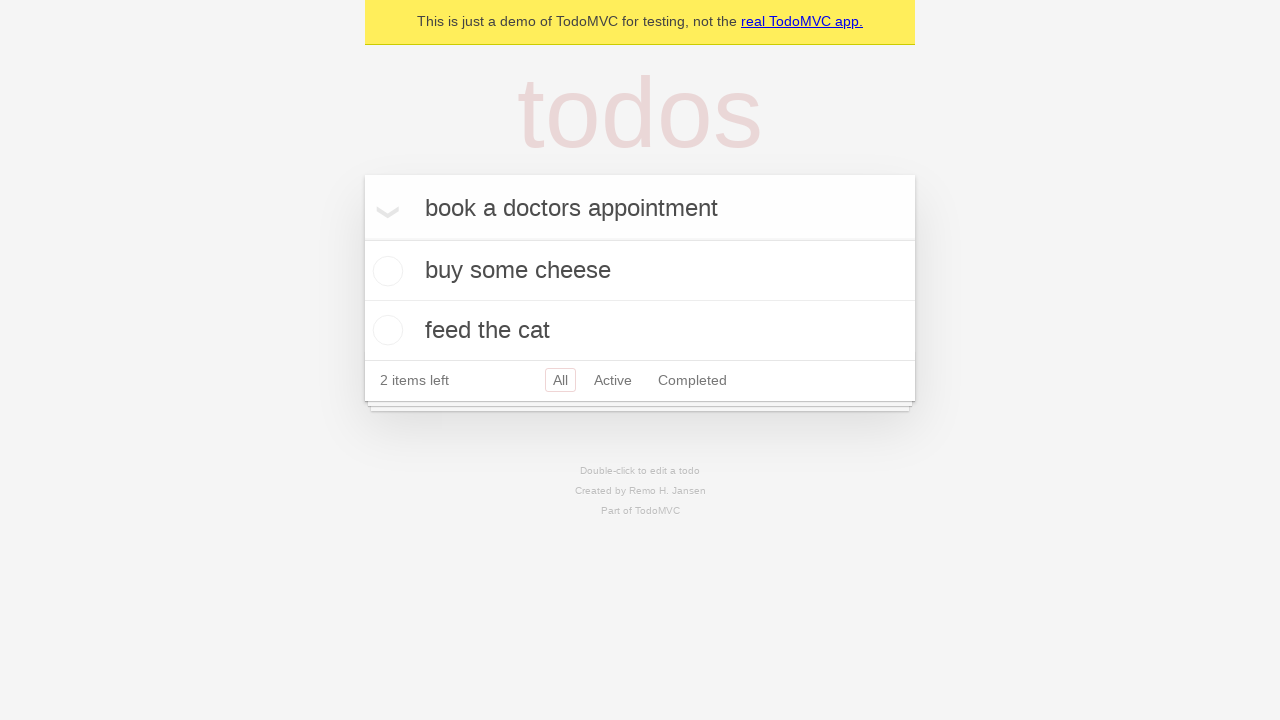

Pressed Enter to create third todo on .new-todo
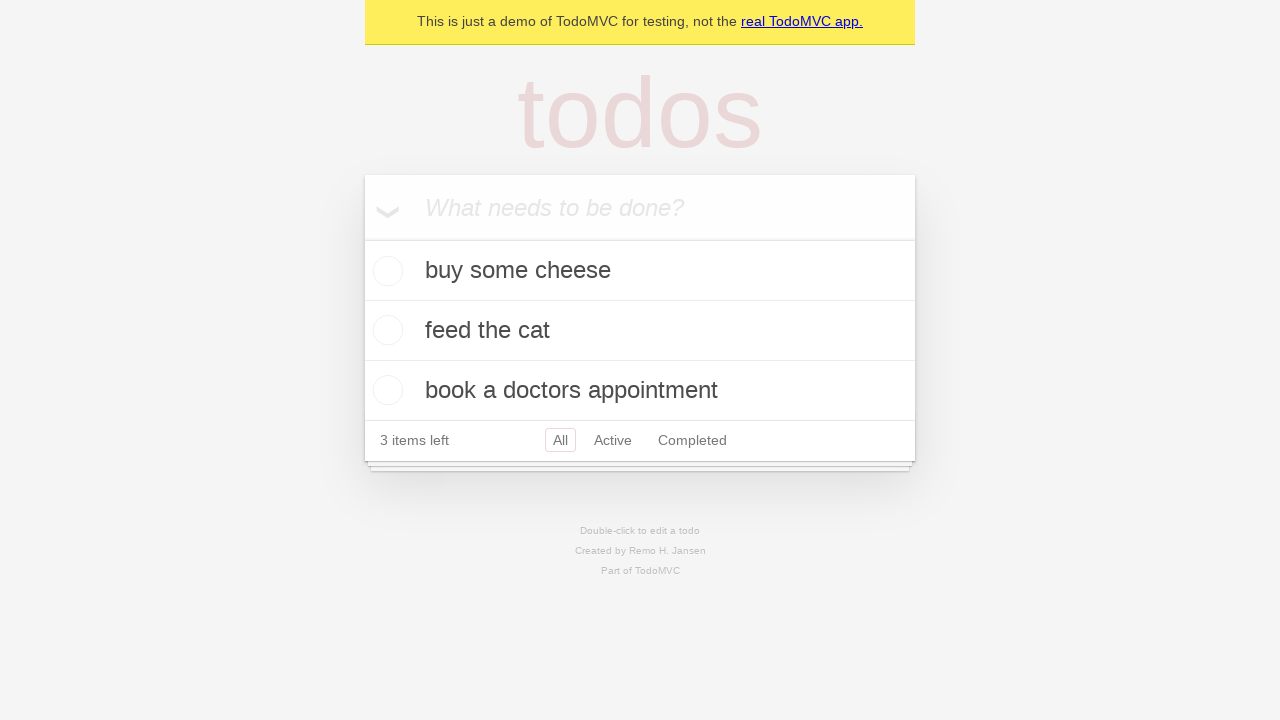

Double-clicked second todo to enter edit mode at (640, 331) on .todo-list li >> nth=1
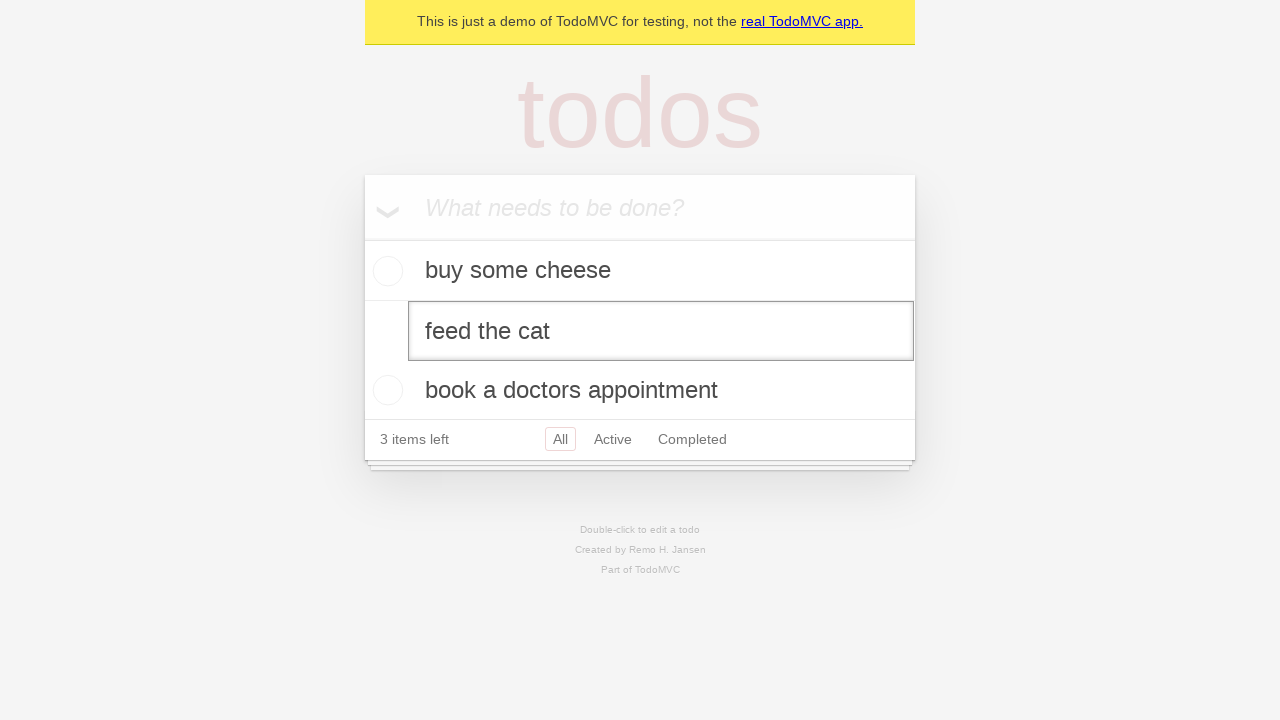

Pressed Escape to cancel edit on second todo on .todo-list li >> nth=1 >> .edit
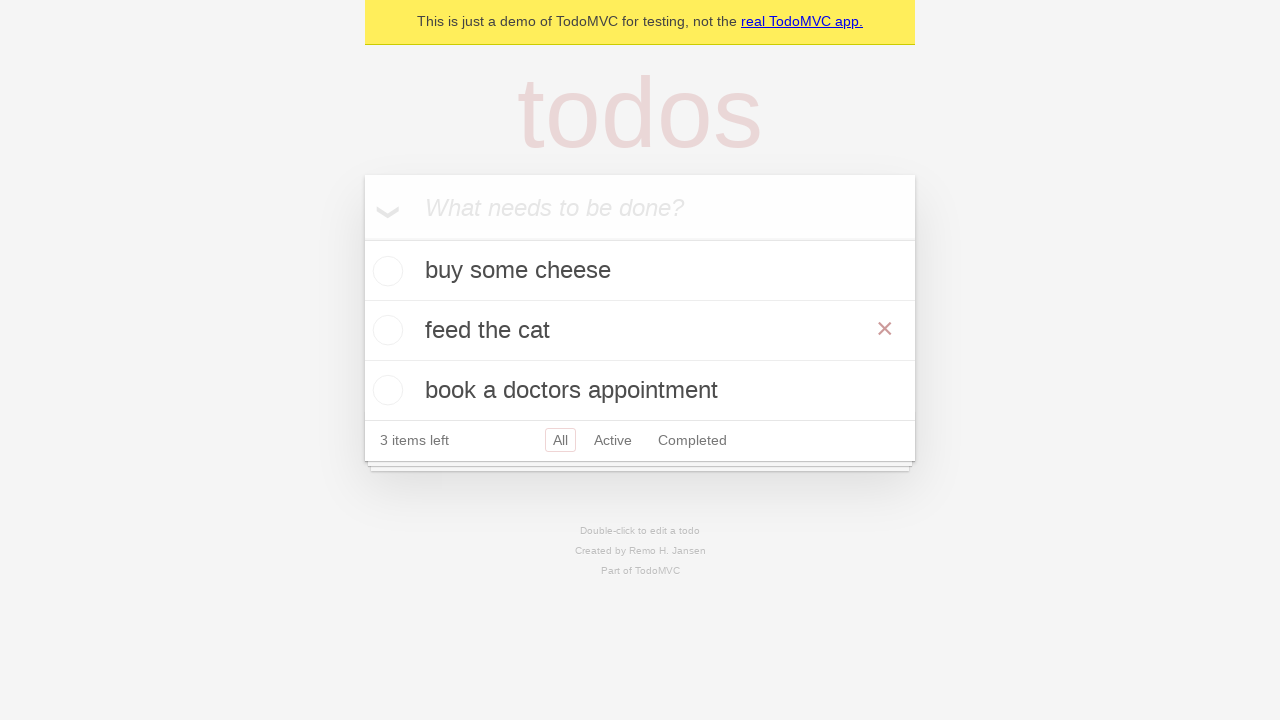

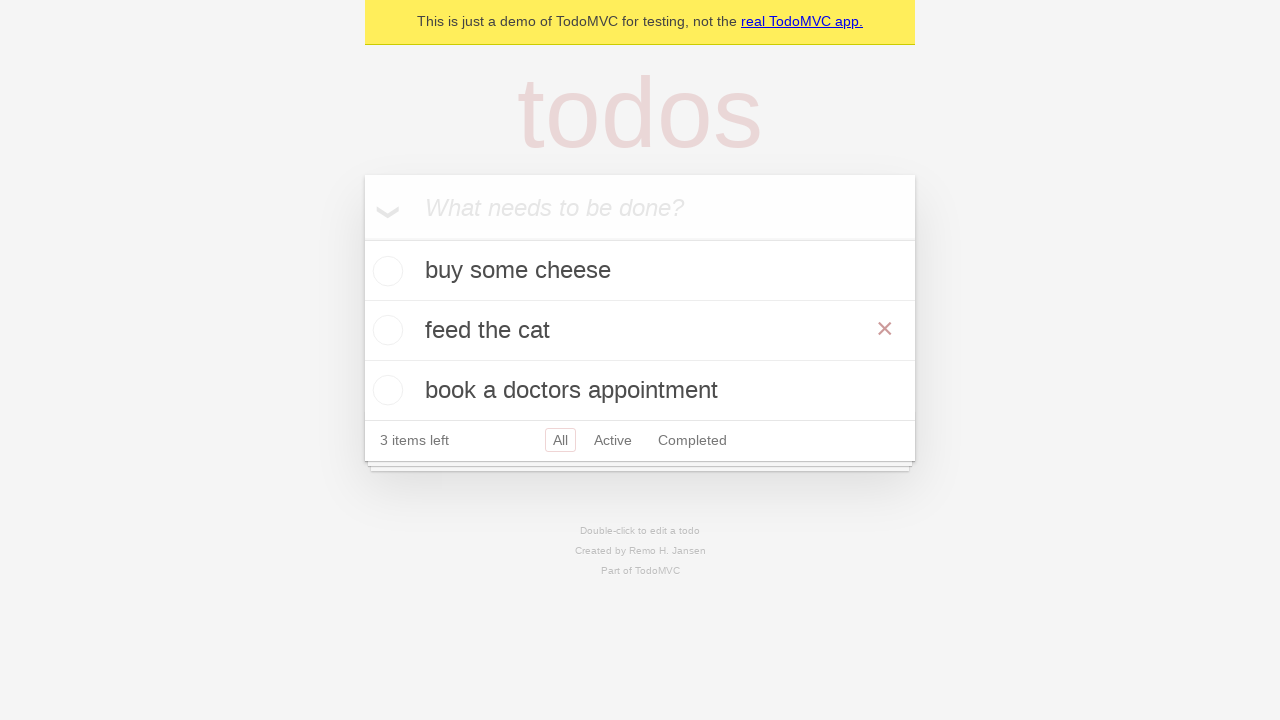